Navigates to the QRZ Now real-time band conditions page

Starting URL: https://qrznow.com/real-time-band-conditions/

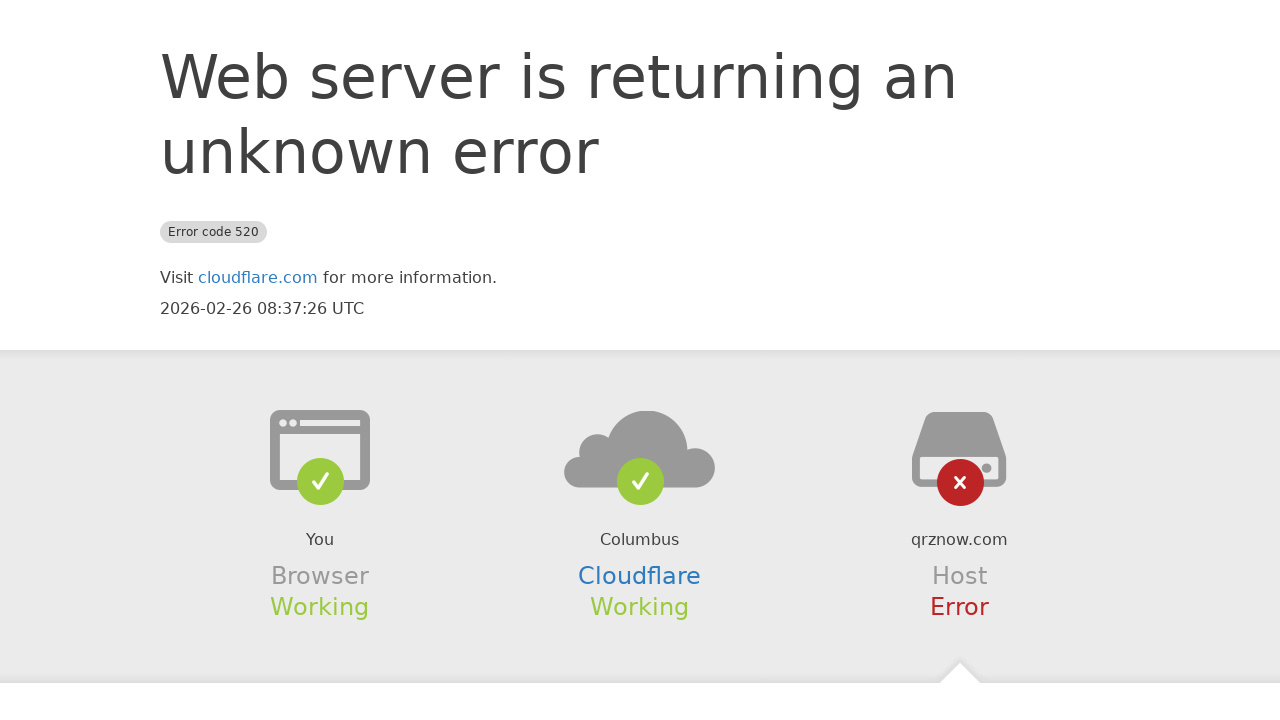

Navigated to QRZ Now real-time band conditions page
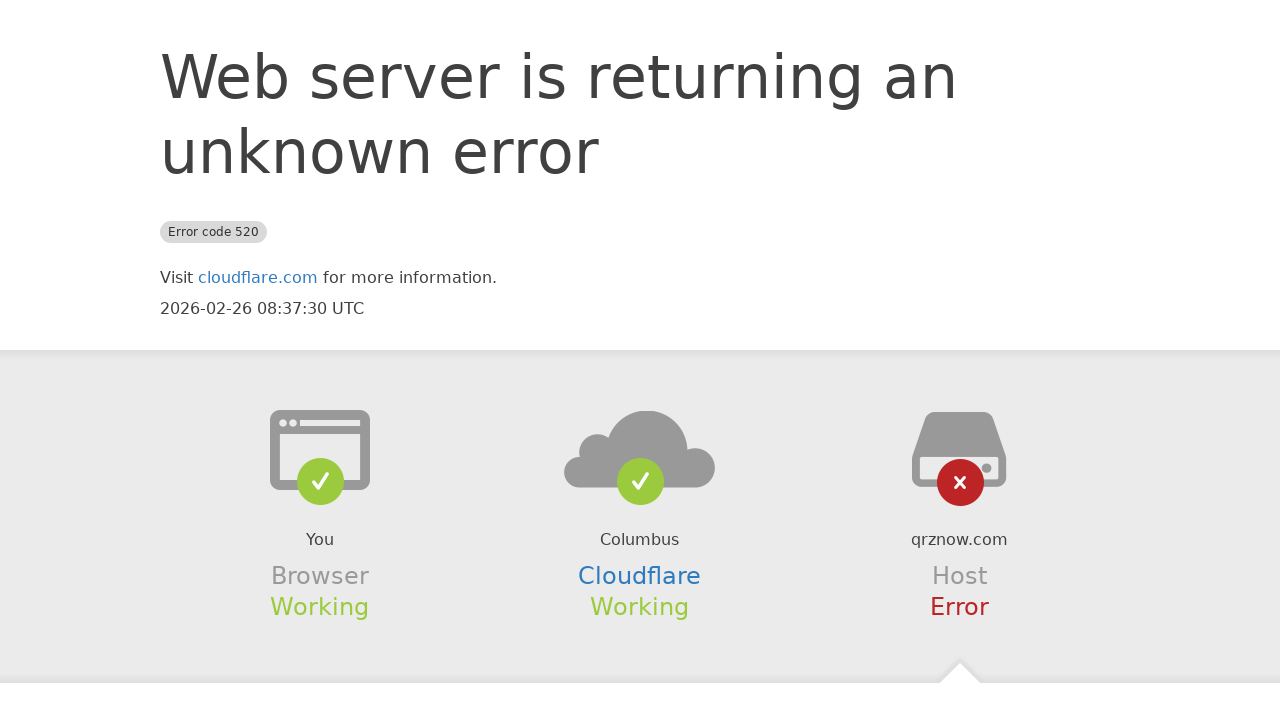

Page loaded and network idle
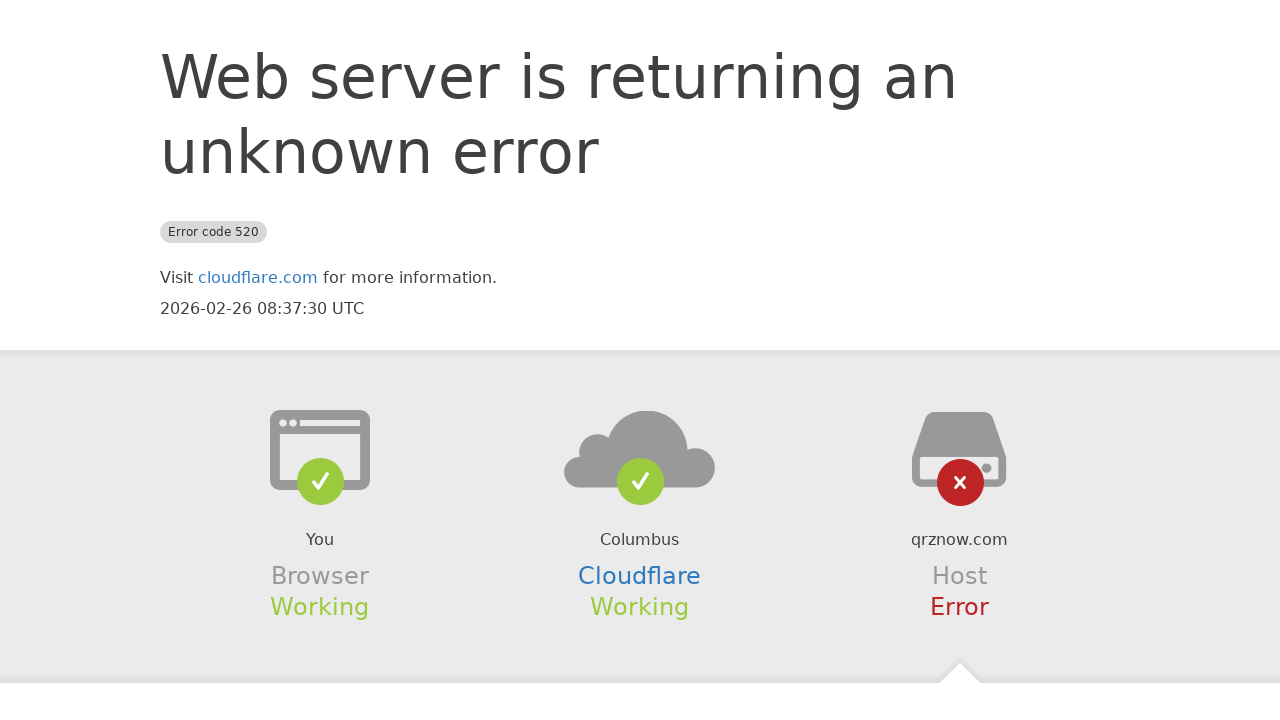

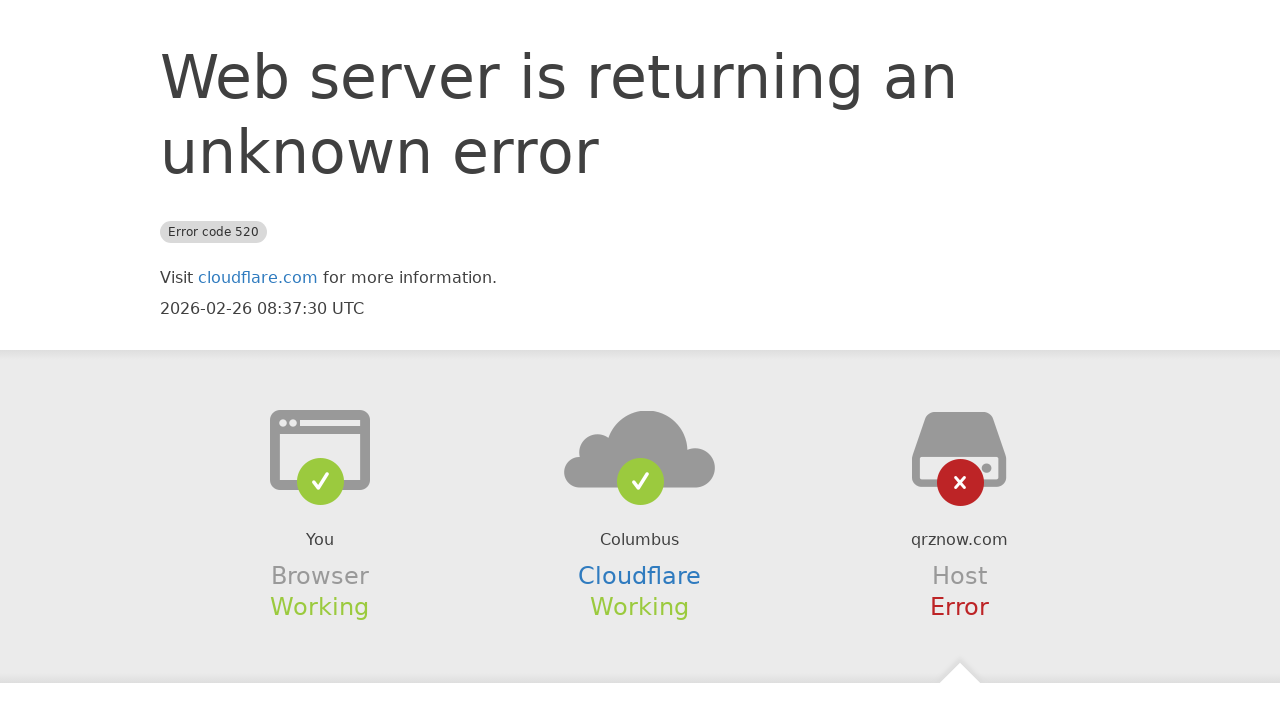